Tests dynamic controls by removing a checkbox element and enabling a disabled input field

Starting URL: https://the-internet.herokuapp.com/dynamic_controls

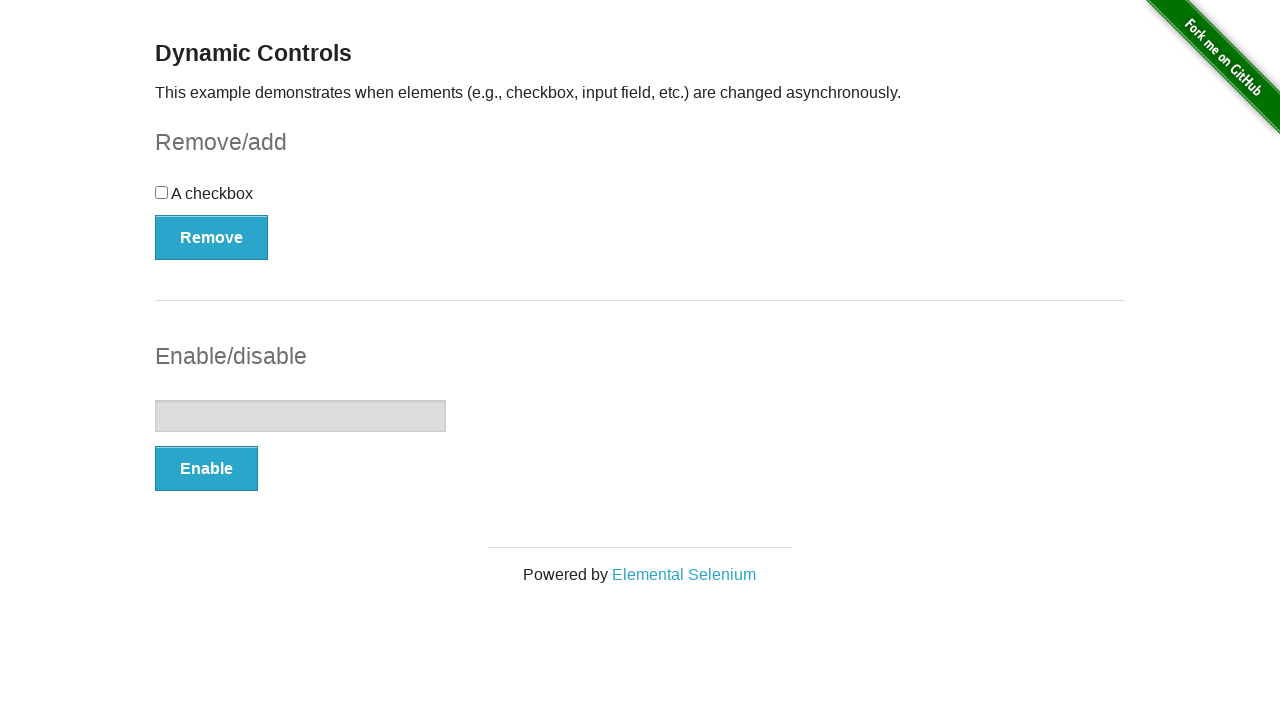

Clicked Remove button to remove the checkbox element at (212, 237) on #checkbox-example button
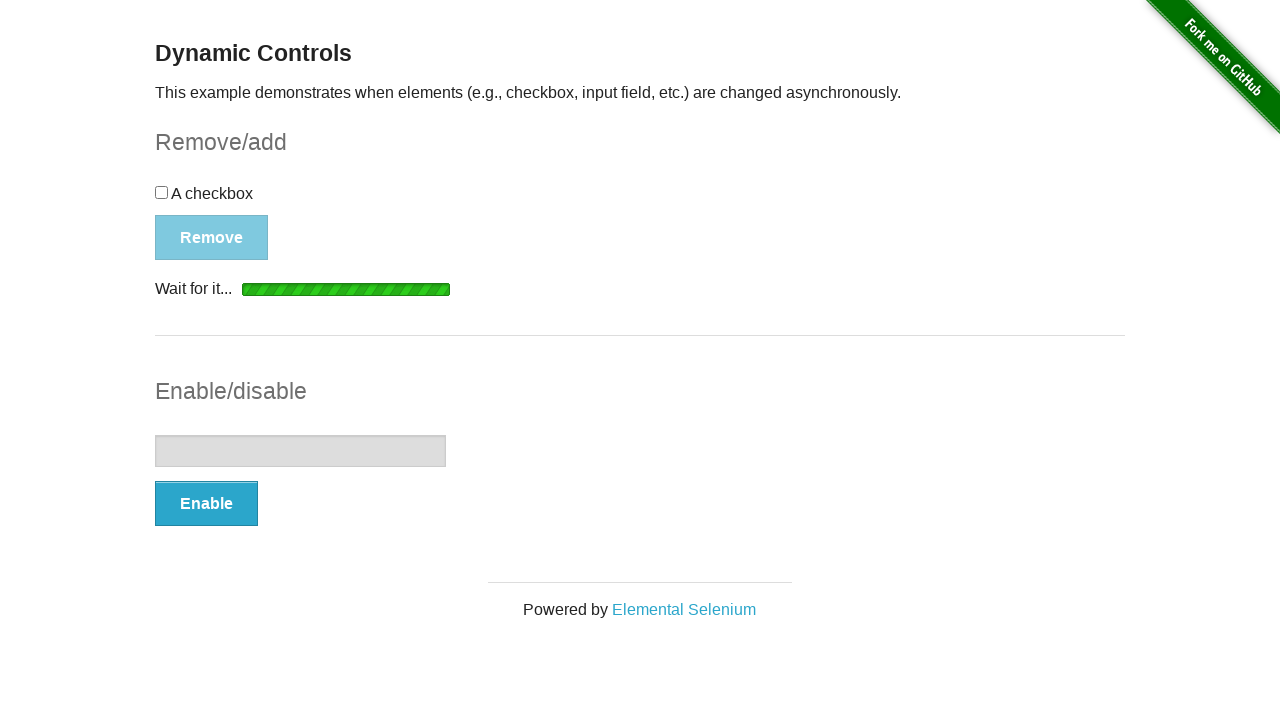

Verified checkbox element was removed from DOM
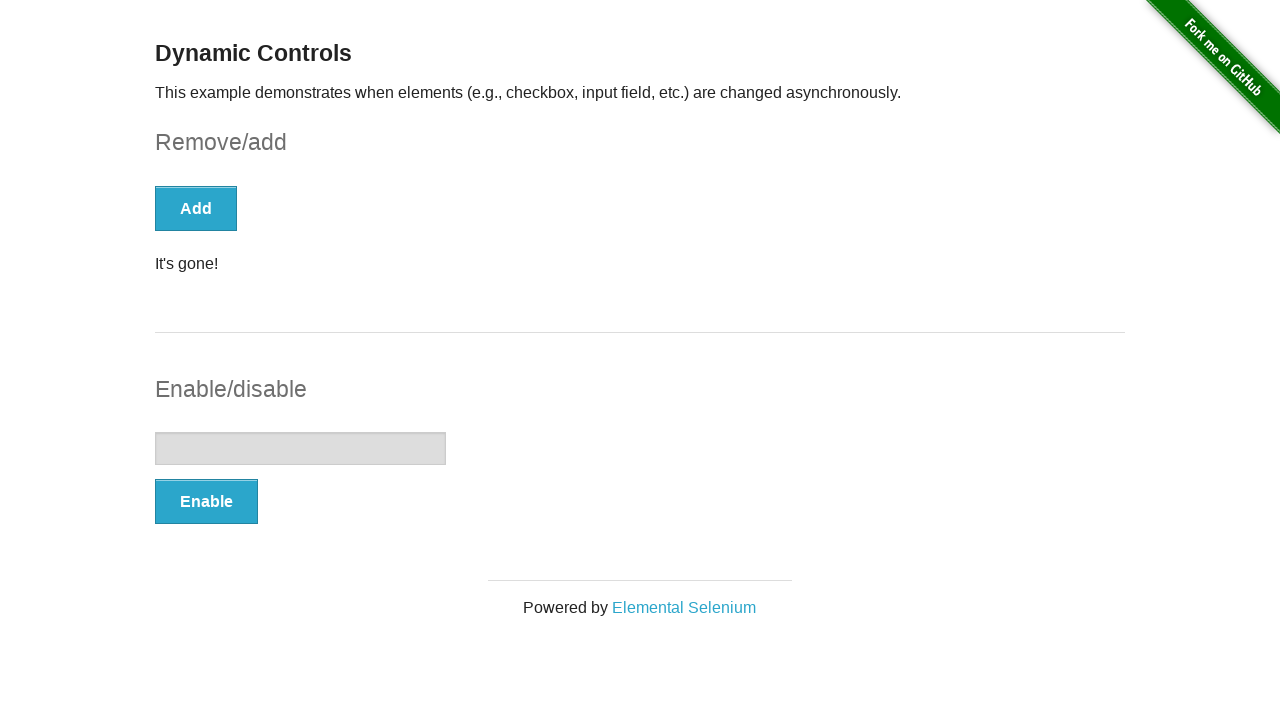

Clicked Enable button to enable the input field at (206, 501) on form#input-example button
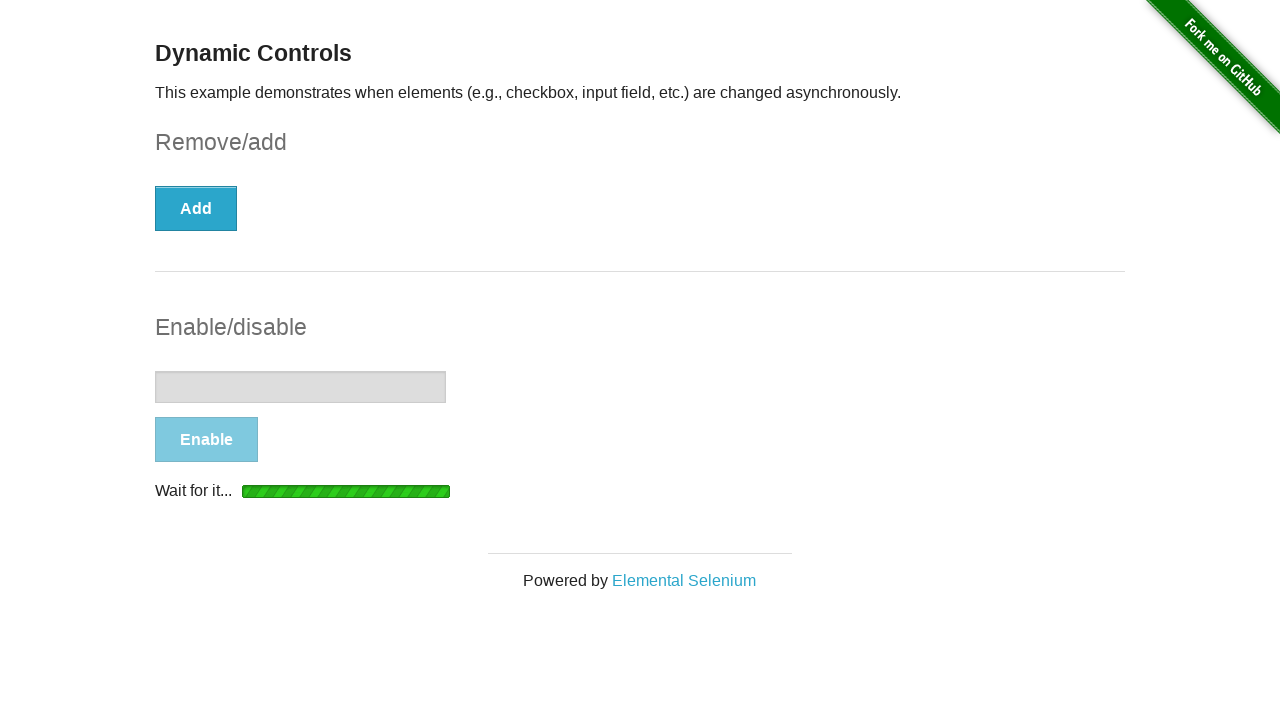

Verified input field is no longer disabled
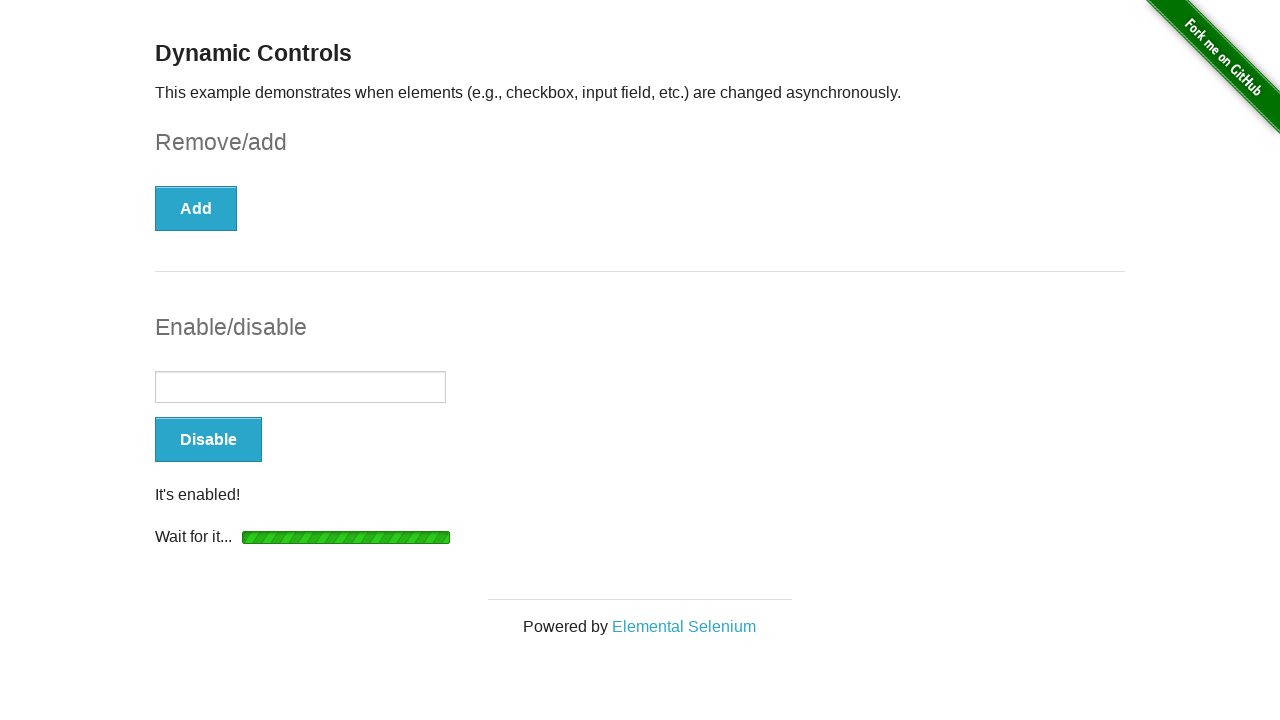

Asserted that input field is enabled
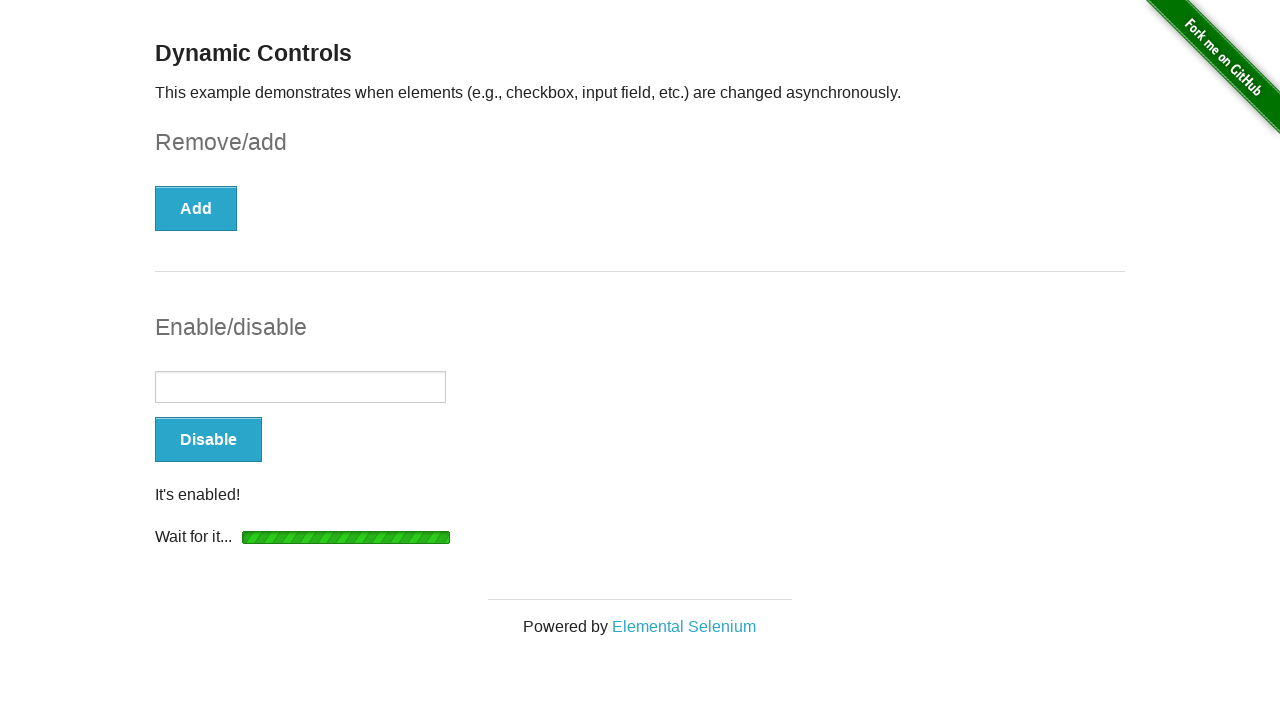

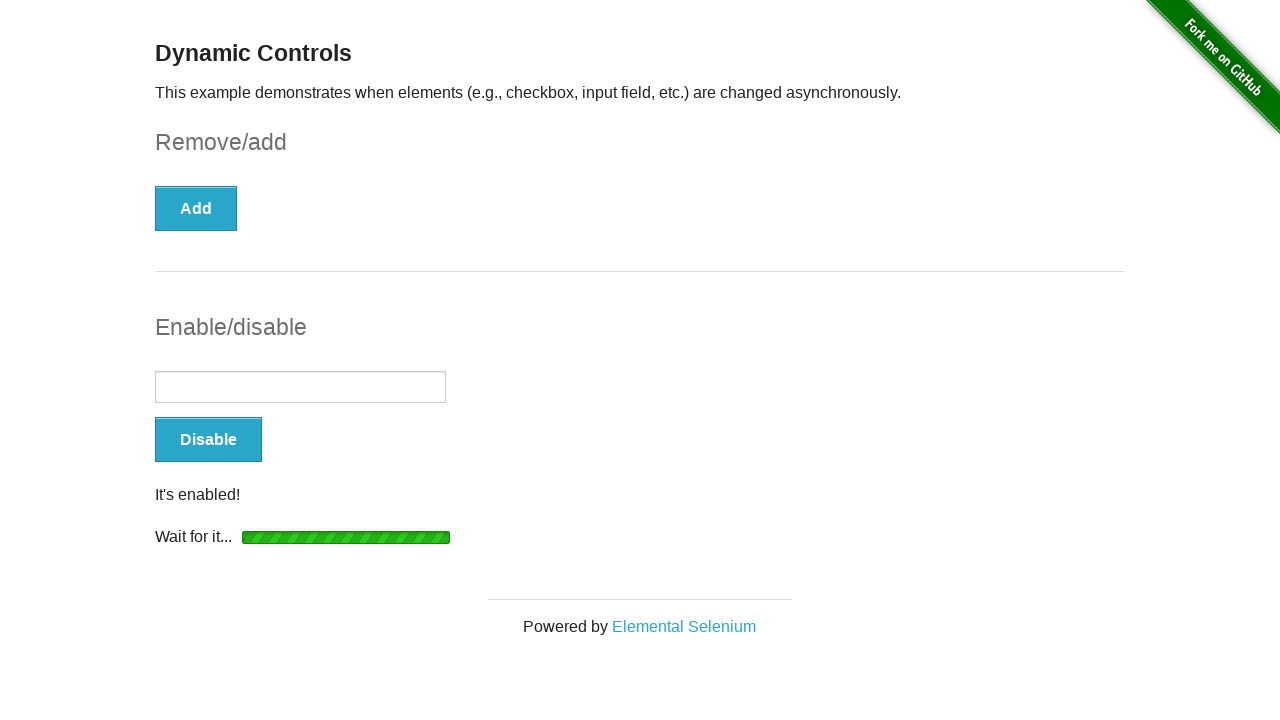